Tests creating a new todo item and verifies the item count is updated to show 1 item left

Starting URL: https://todomvc.com/examples/react/dist/

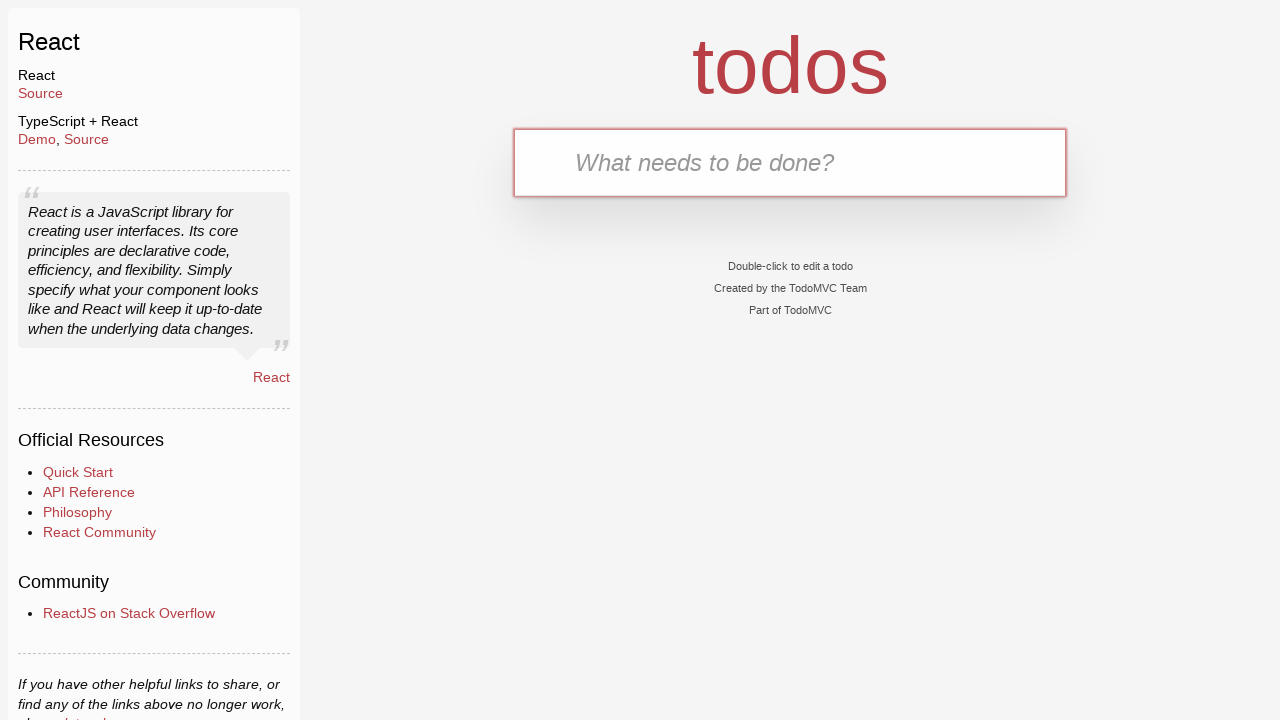

New todo input field is visible
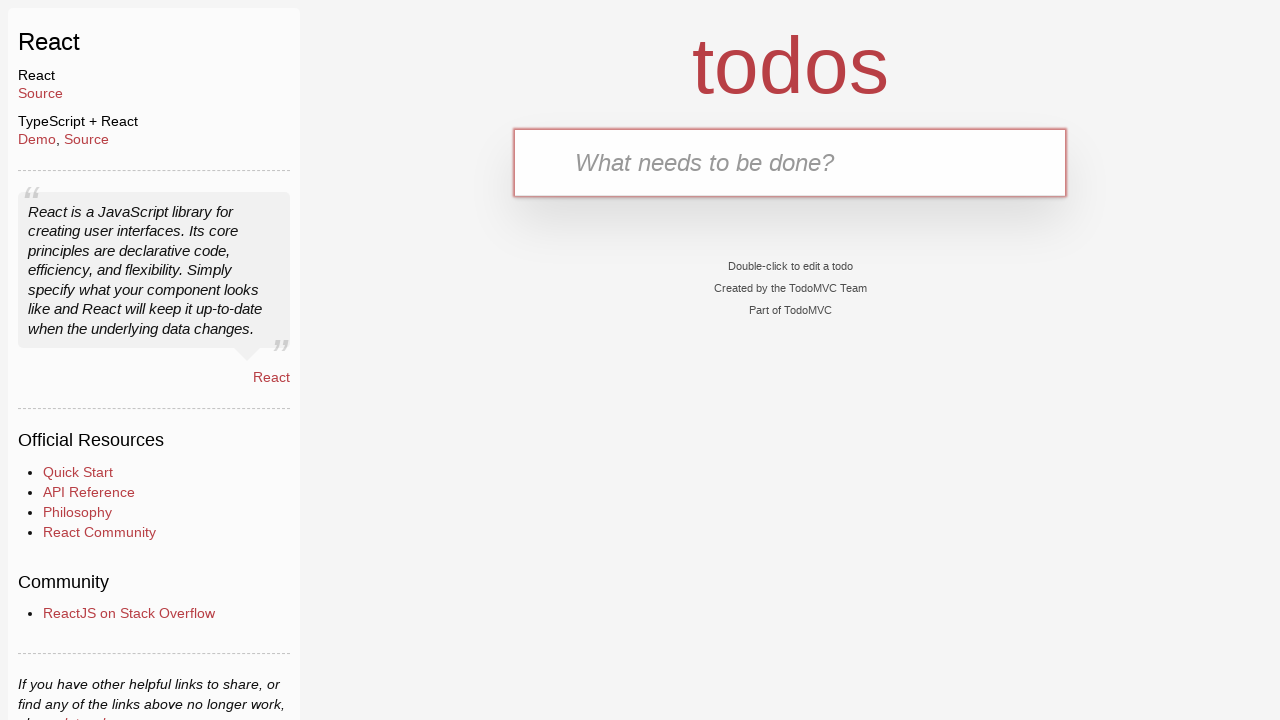

Filled new todo input with 'aaa' on input.new-todo
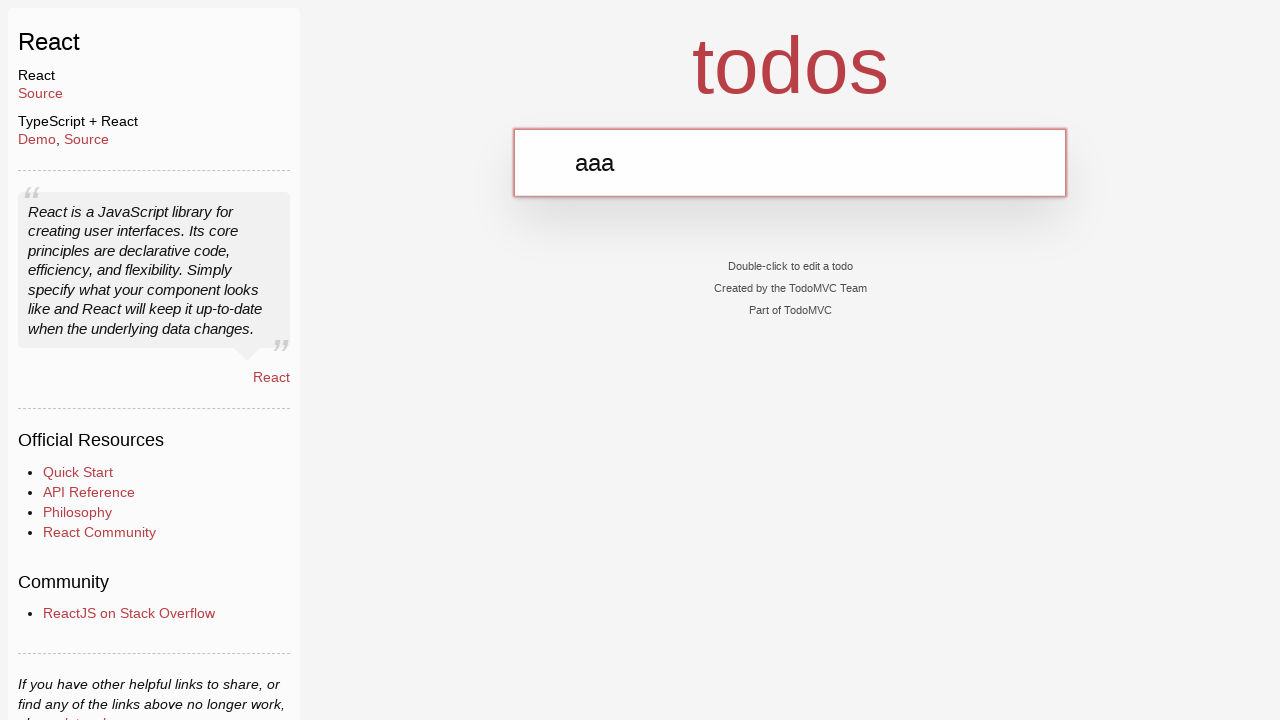

Pressed Enter to create the todo item on input.new-todo
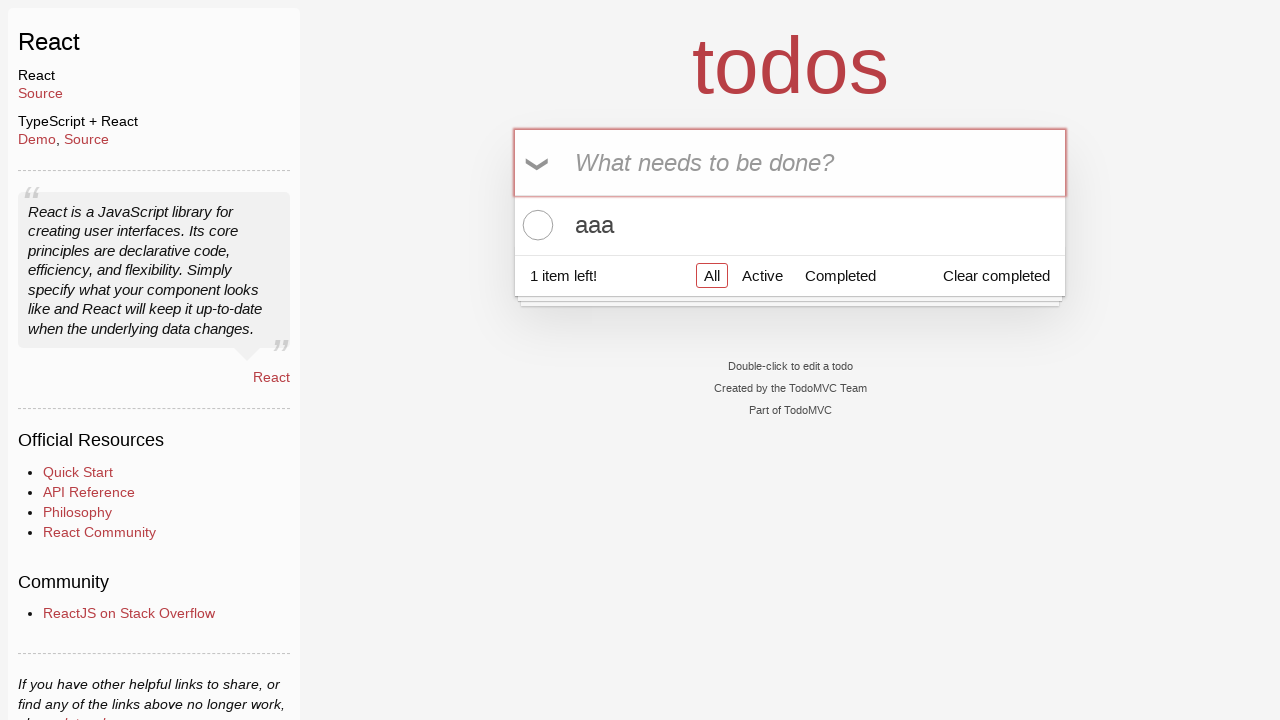

Todo count indicator is visible showing 1 item left
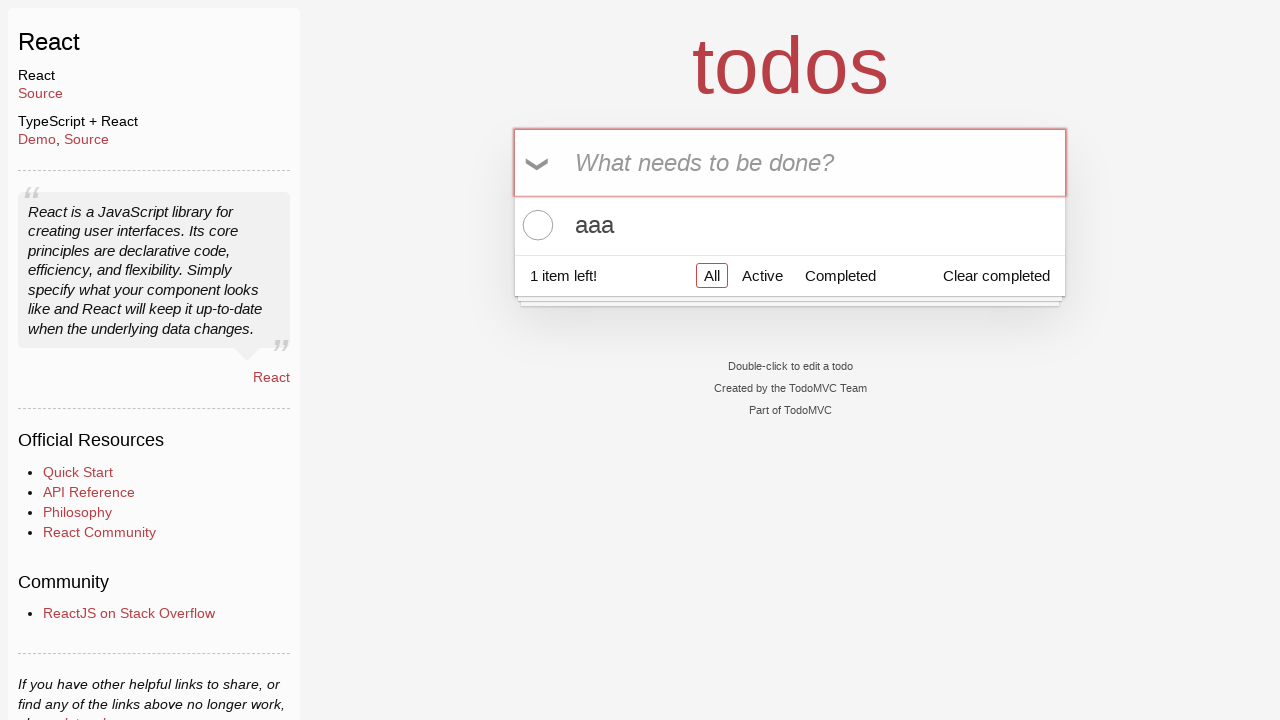

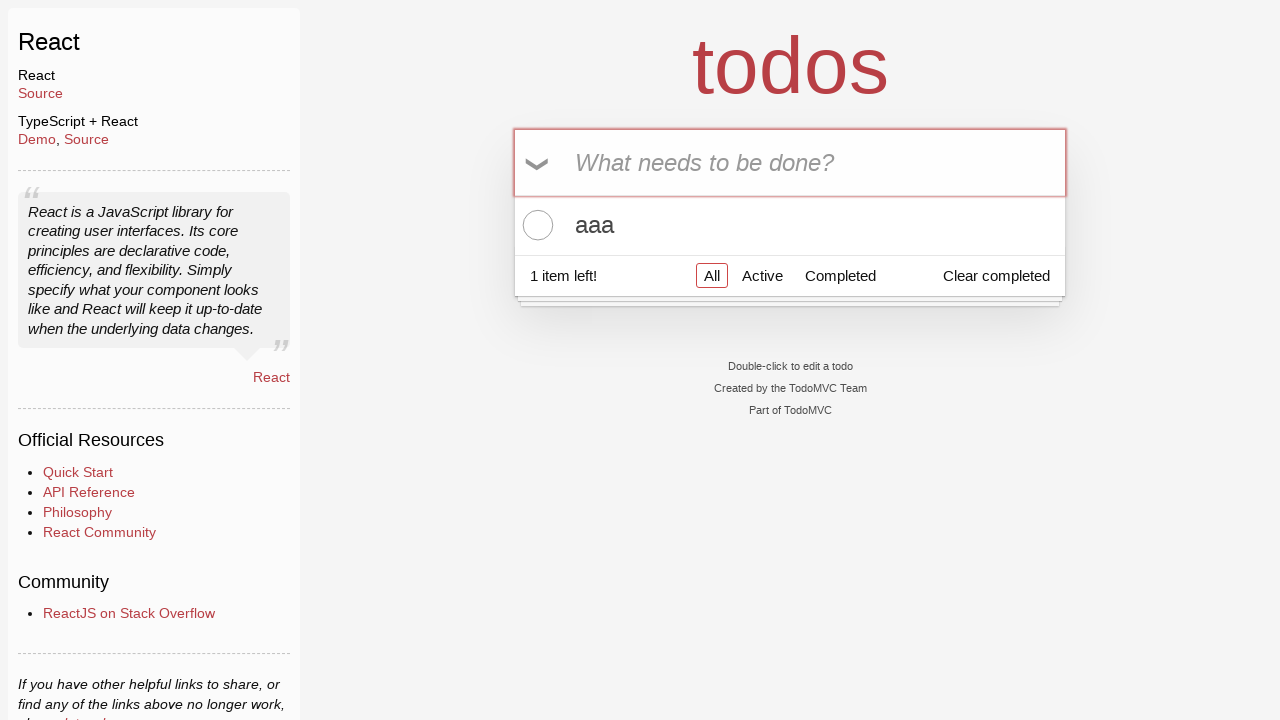